Tests JavaScript prompt alert by clicking a button, entering text into the prompt, and accepting it

Starting URL: https://demoqa.com/alerts

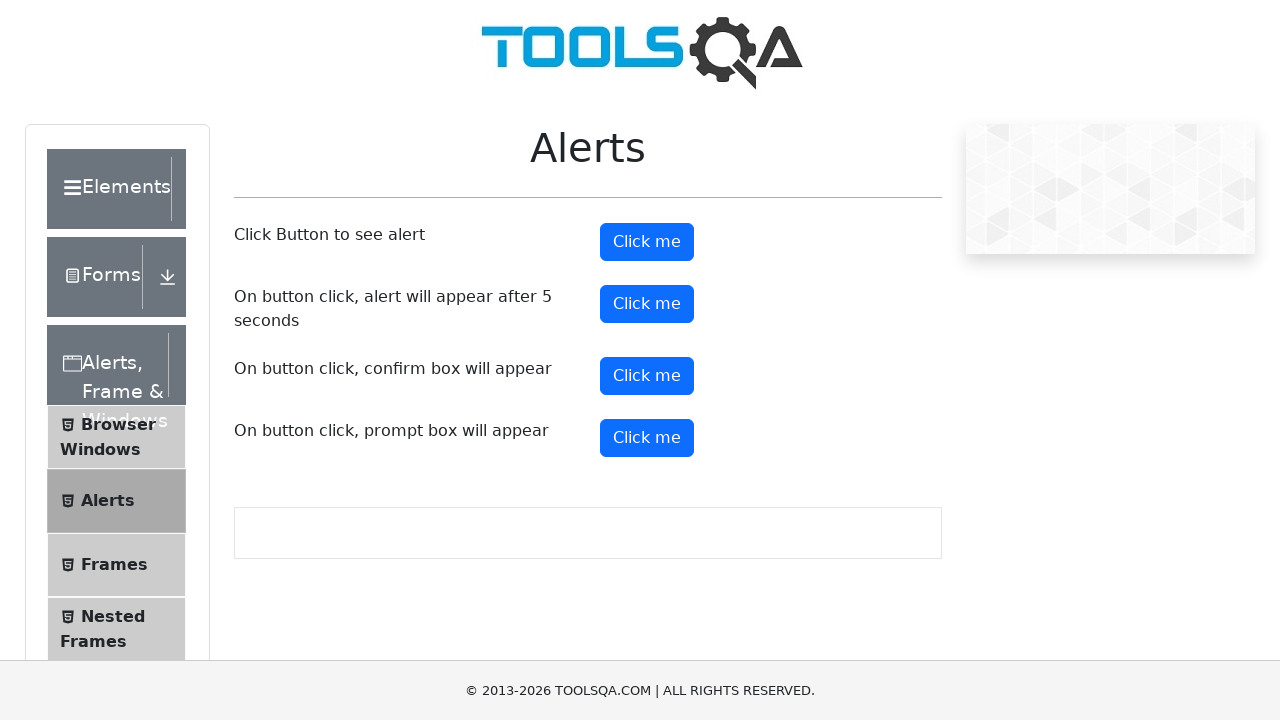

Set up dialog handler to accept prompt with text 'Hello I am Here to learn'
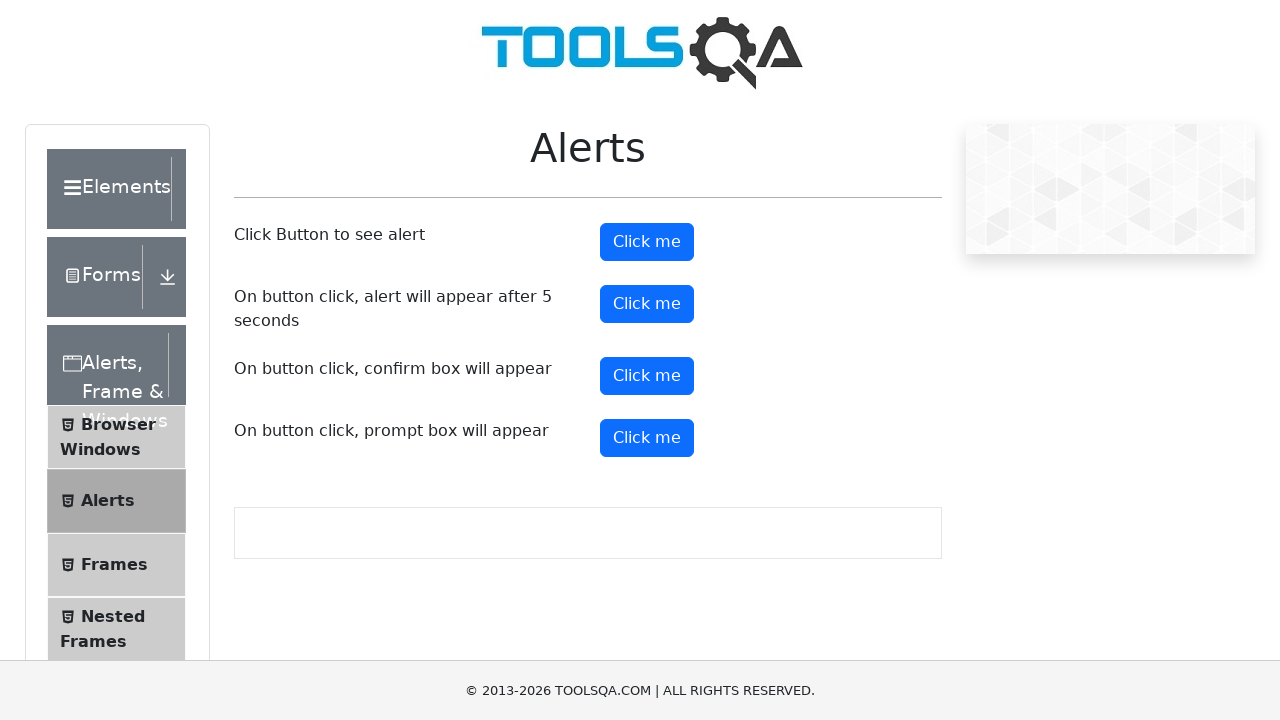

Clicked the prompt button to trigger JavaScript alert at (647, 438) on #promtButton
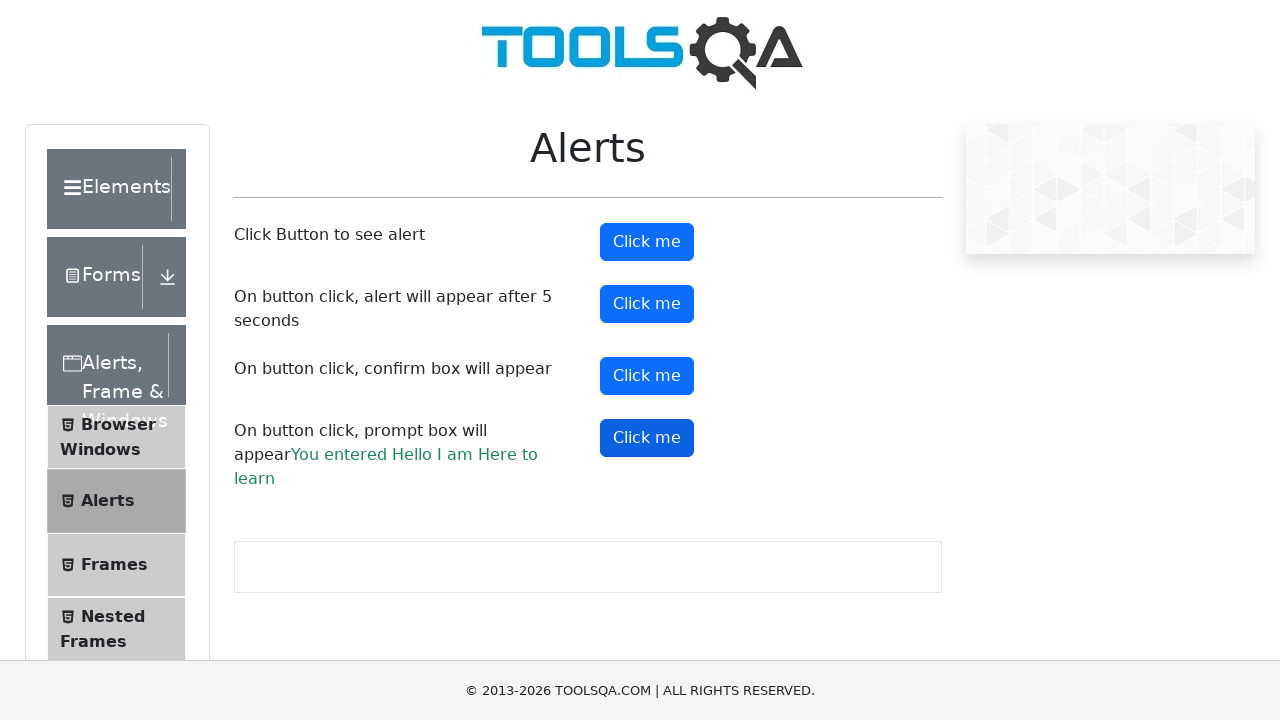

Waited for dialog interaction to complete
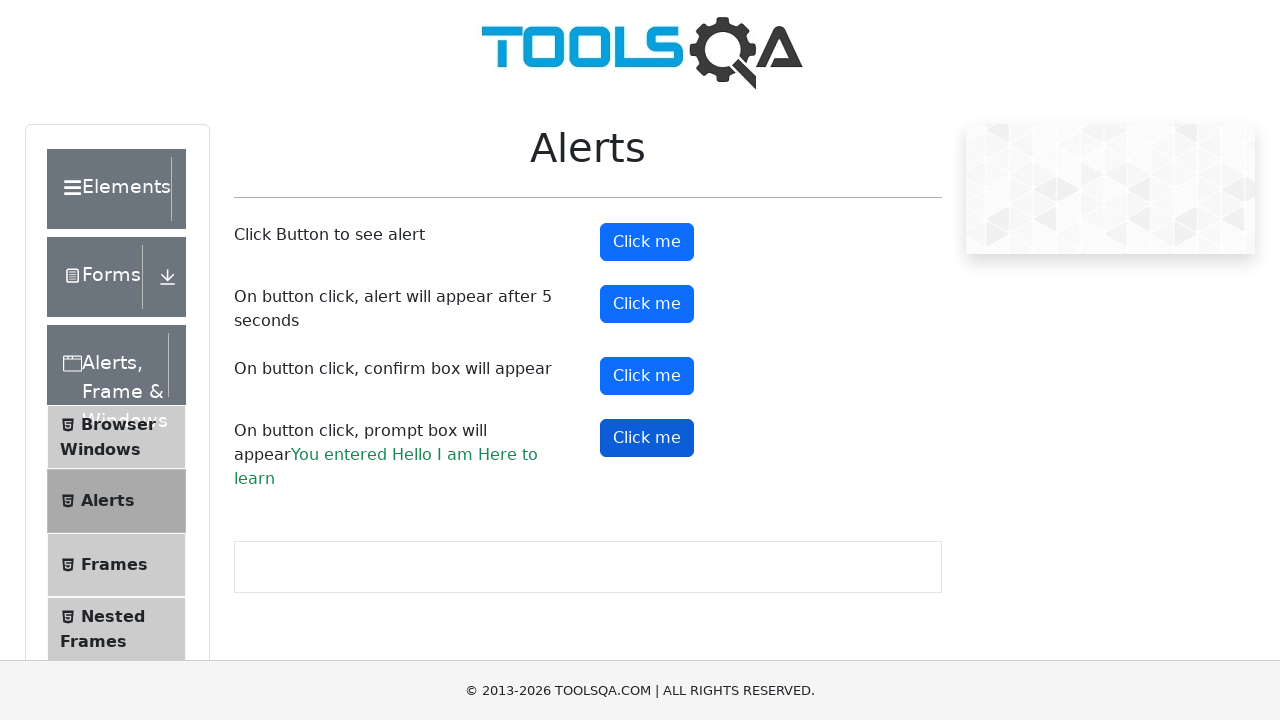

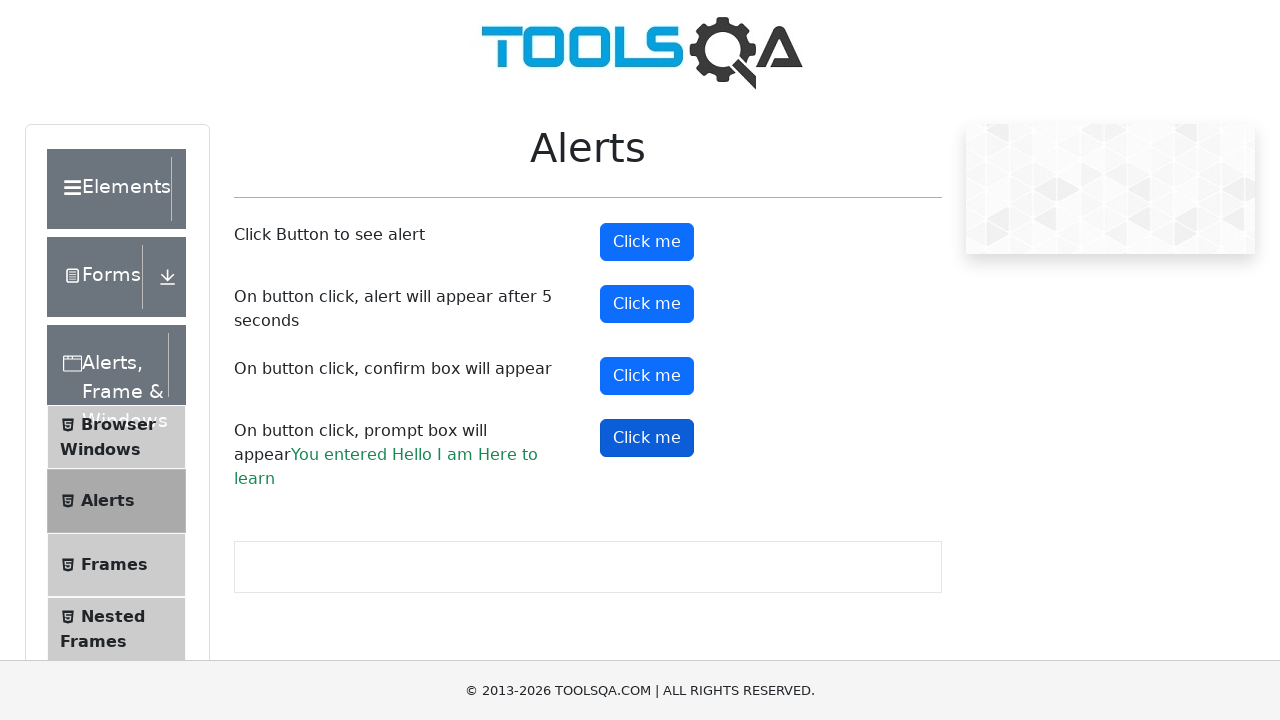